Demonstrates injecting jQuery and jQuery Growl library into a page via JavaScript execution, then displays various growl notification messages (default, error, notice, warning) on the page.

Starting URL: http://the-internet.herokuapp.com

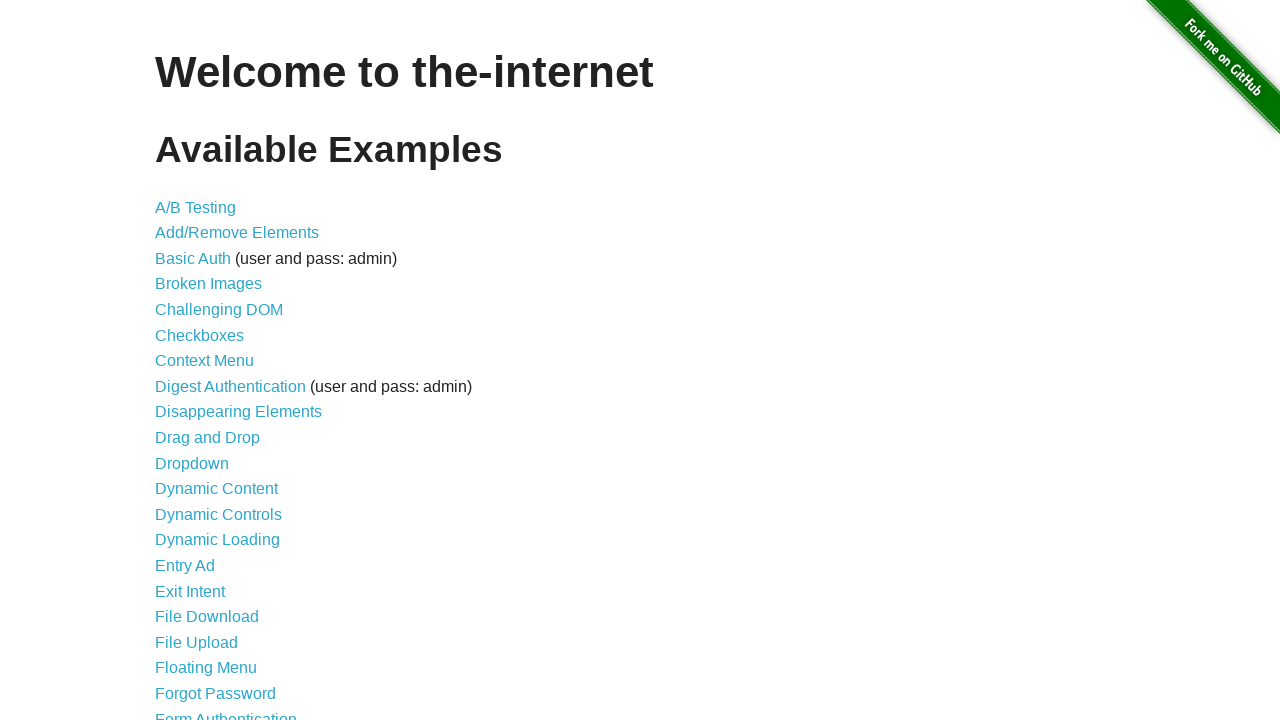

Injected jQuery library into page
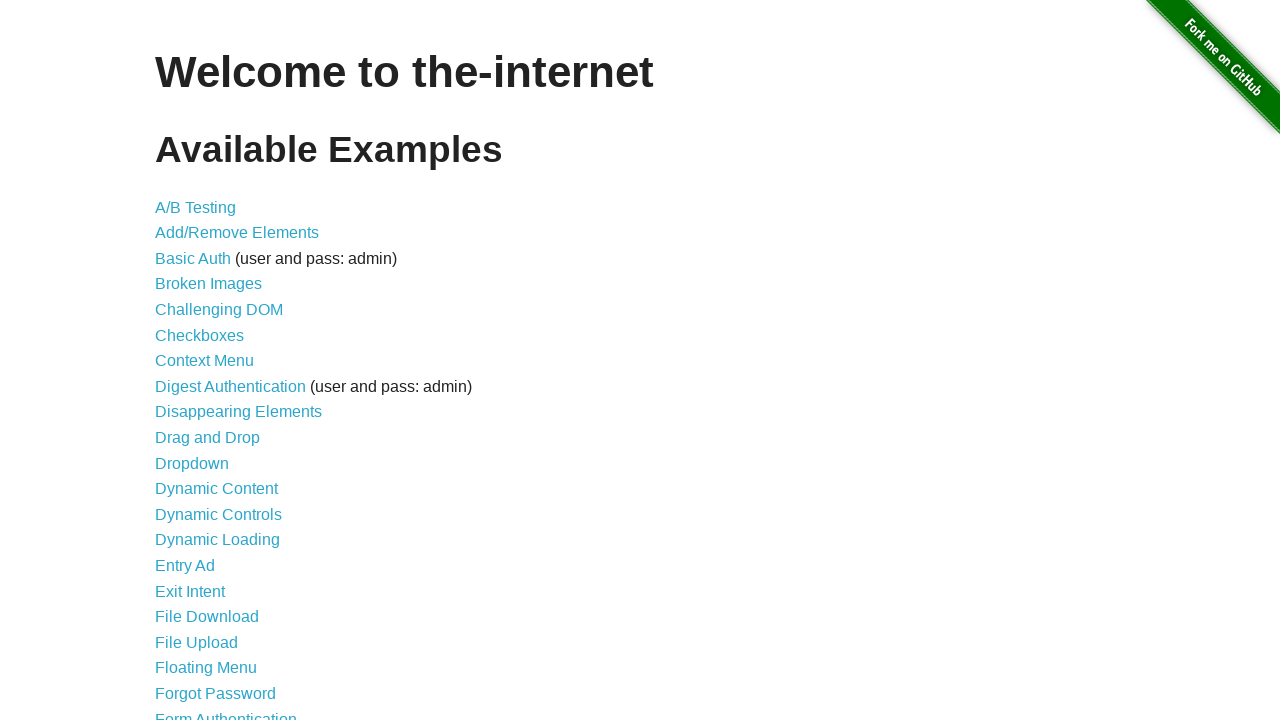

Loaded jQuery Growl JavaScript library
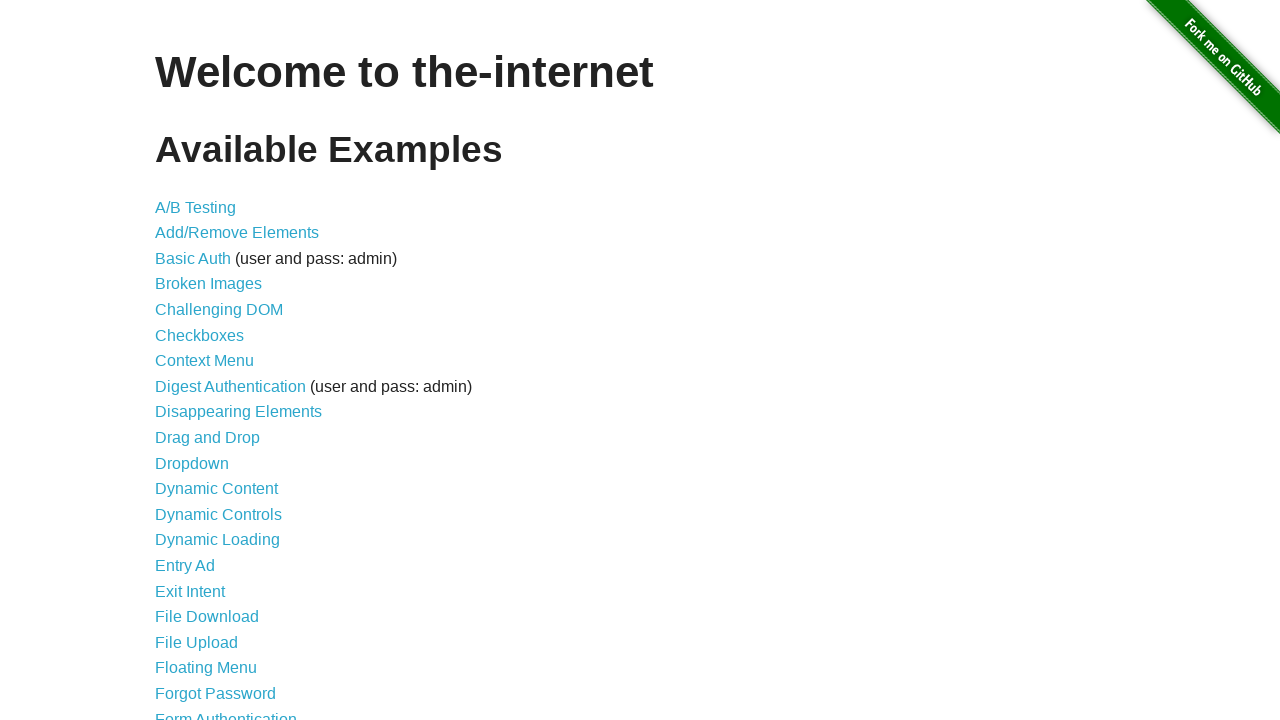

Loaded jQuery Growl CSS styles
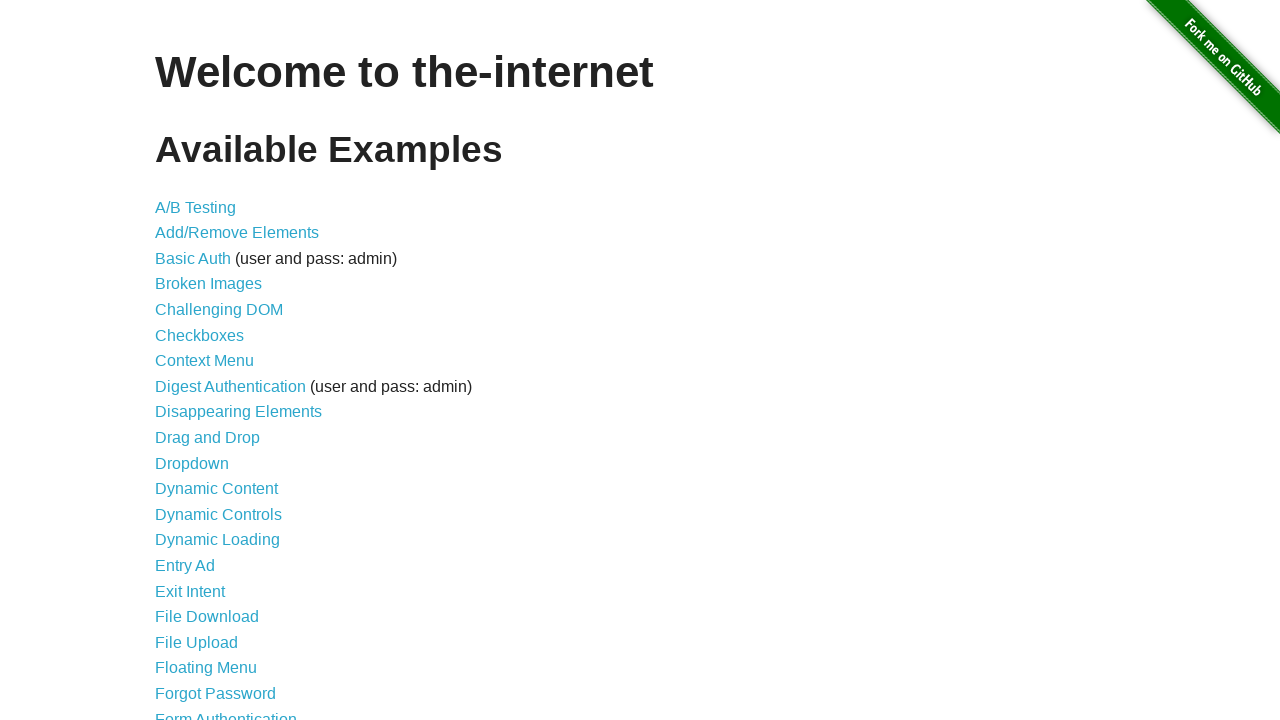

Waited for jQuery Growl library to load
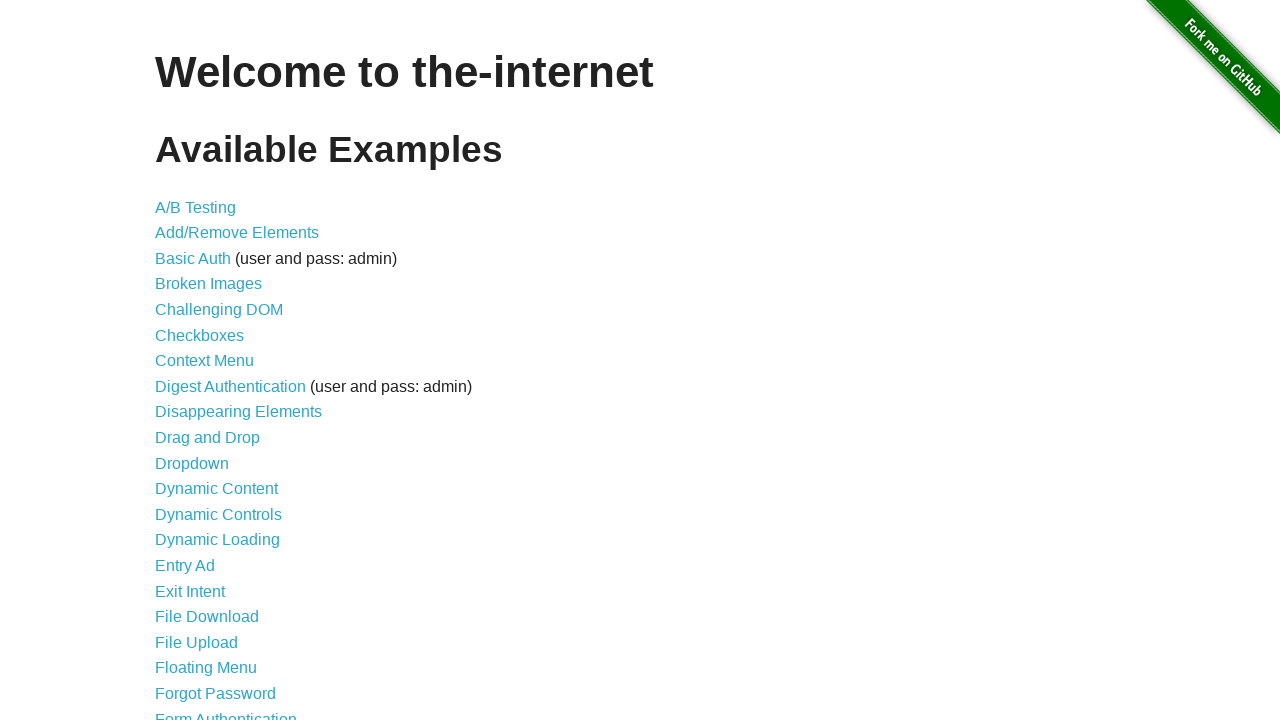

Displayed default growl notification
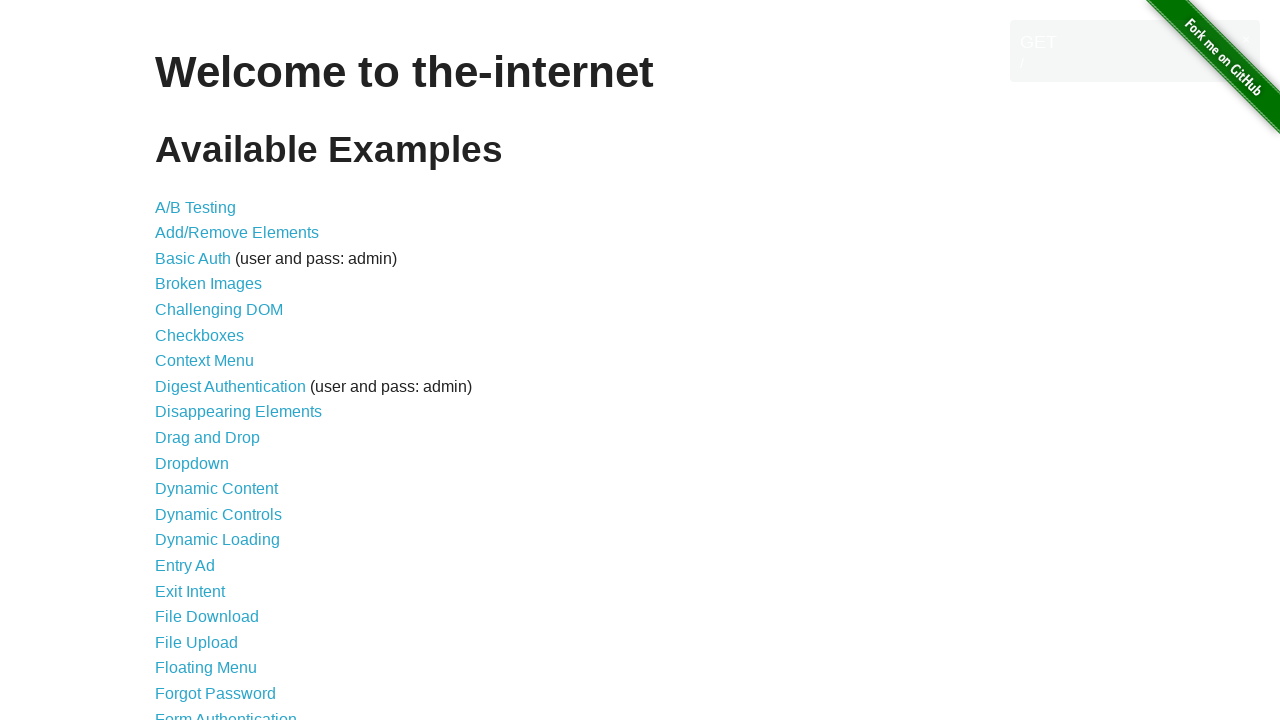

Displayed error growl notification
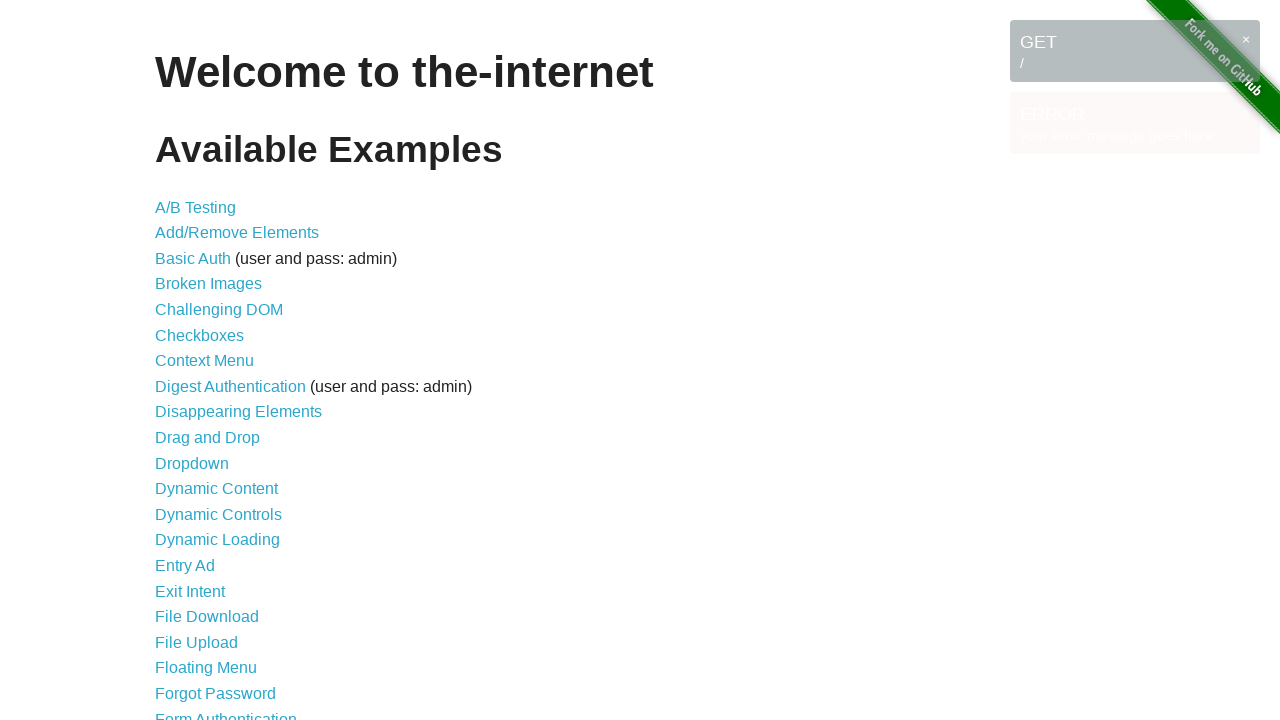

Displayed notice growl notification
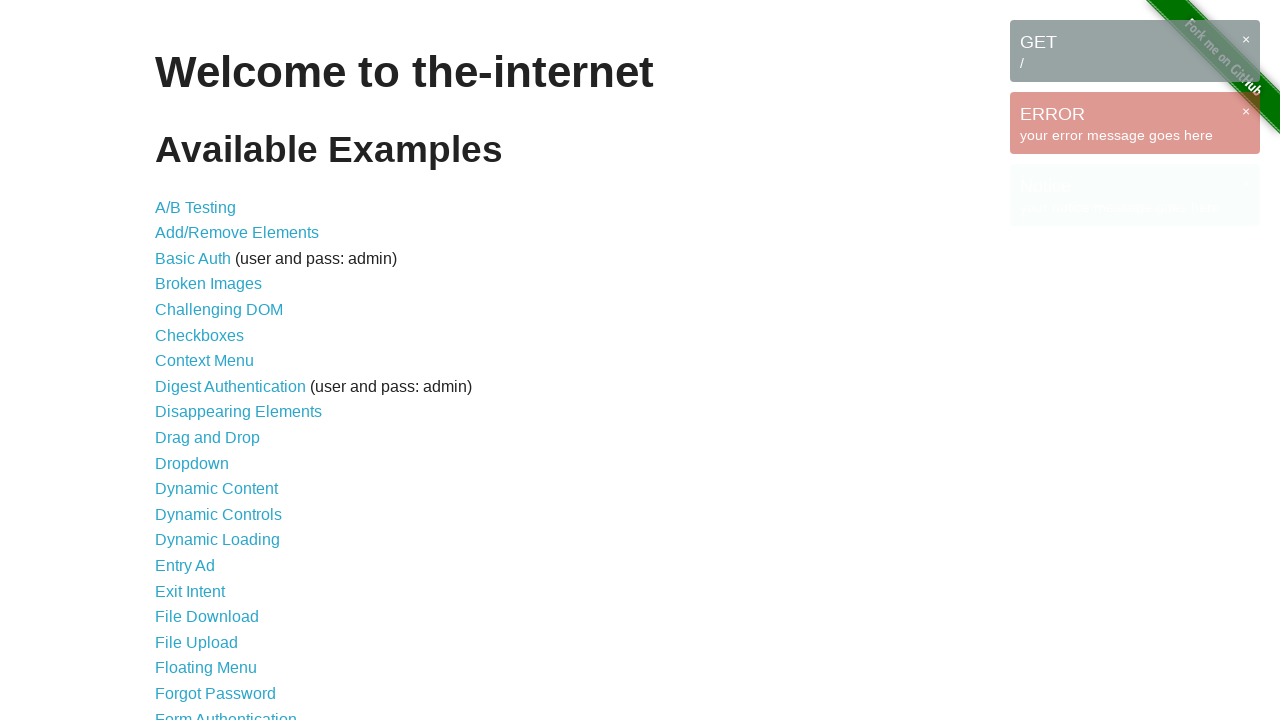

Displayed warning growl notification
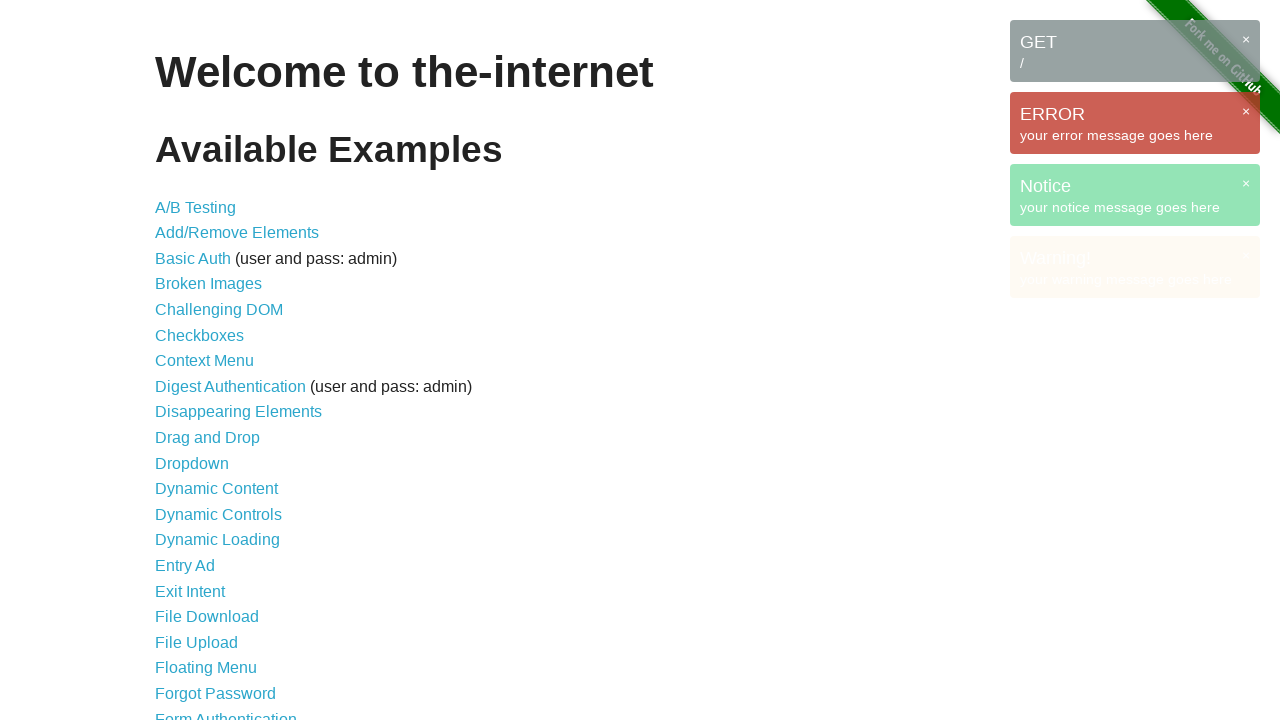

Waited for all growl notifications to be visible
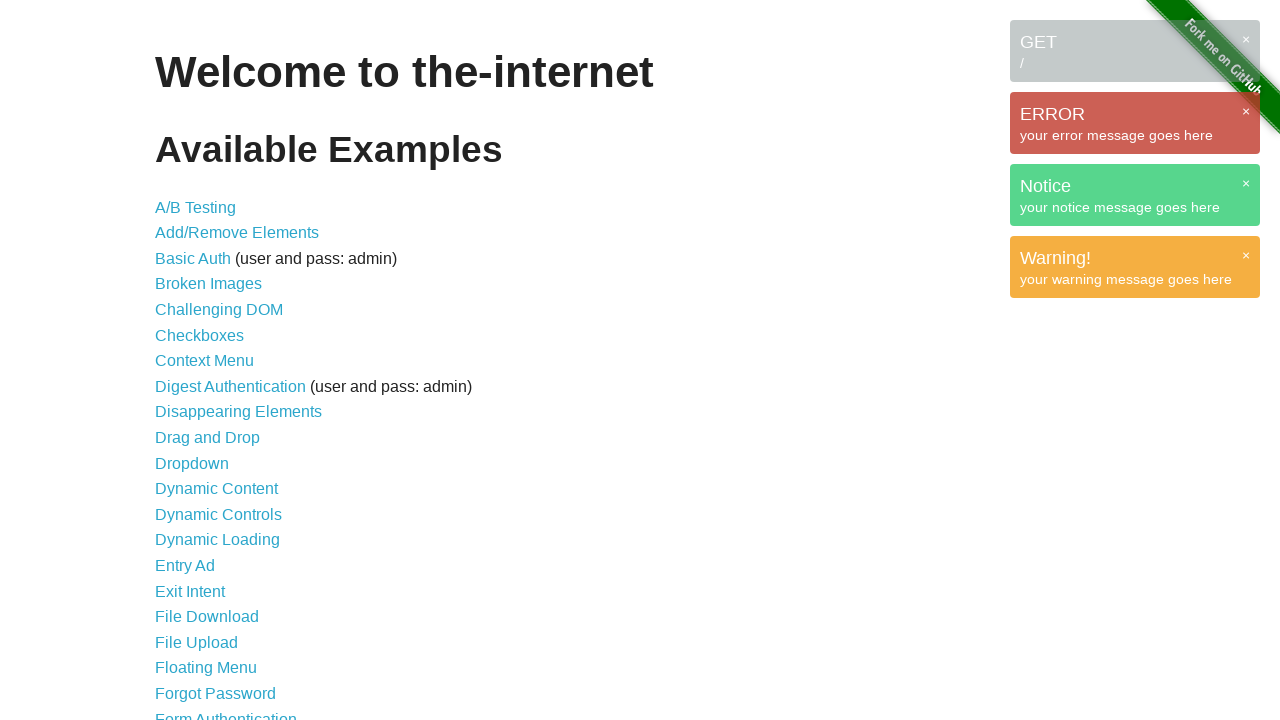

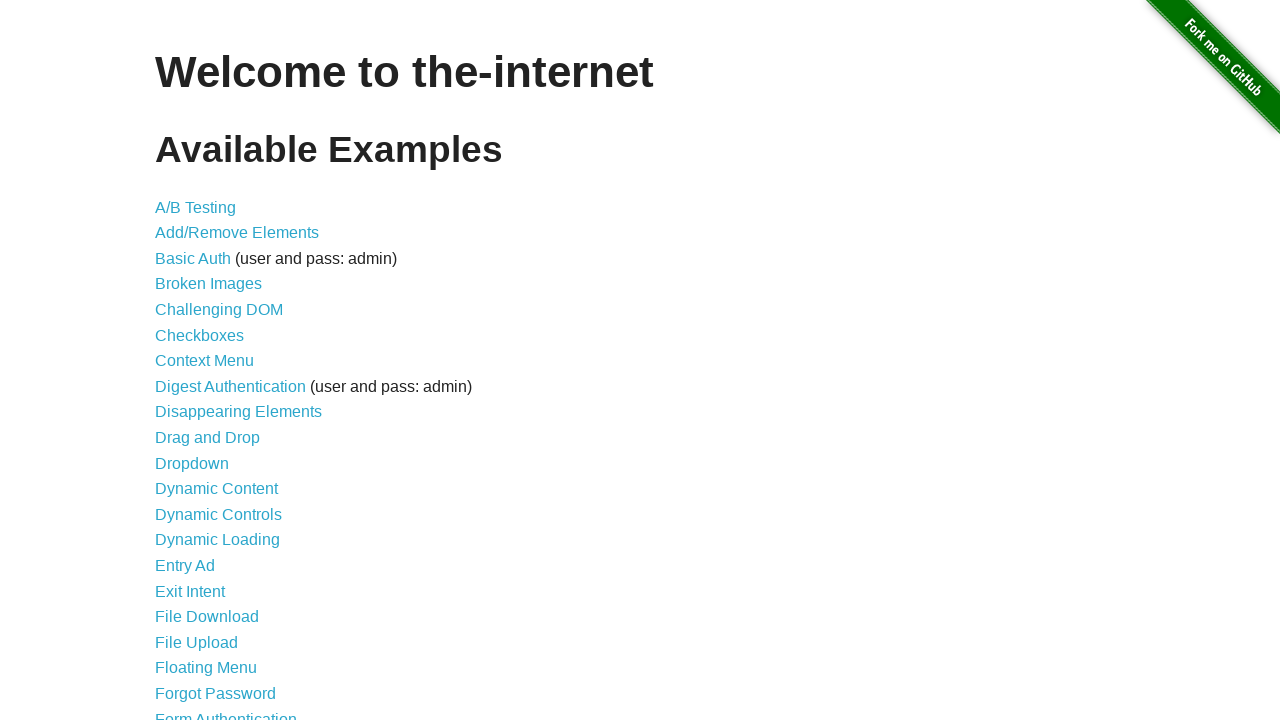